Navigates to the Form Authentication page and verifies that the Username and Password labels are displayed correctly on the login form

Starting URL: https://the-internet.herokuapp.com/

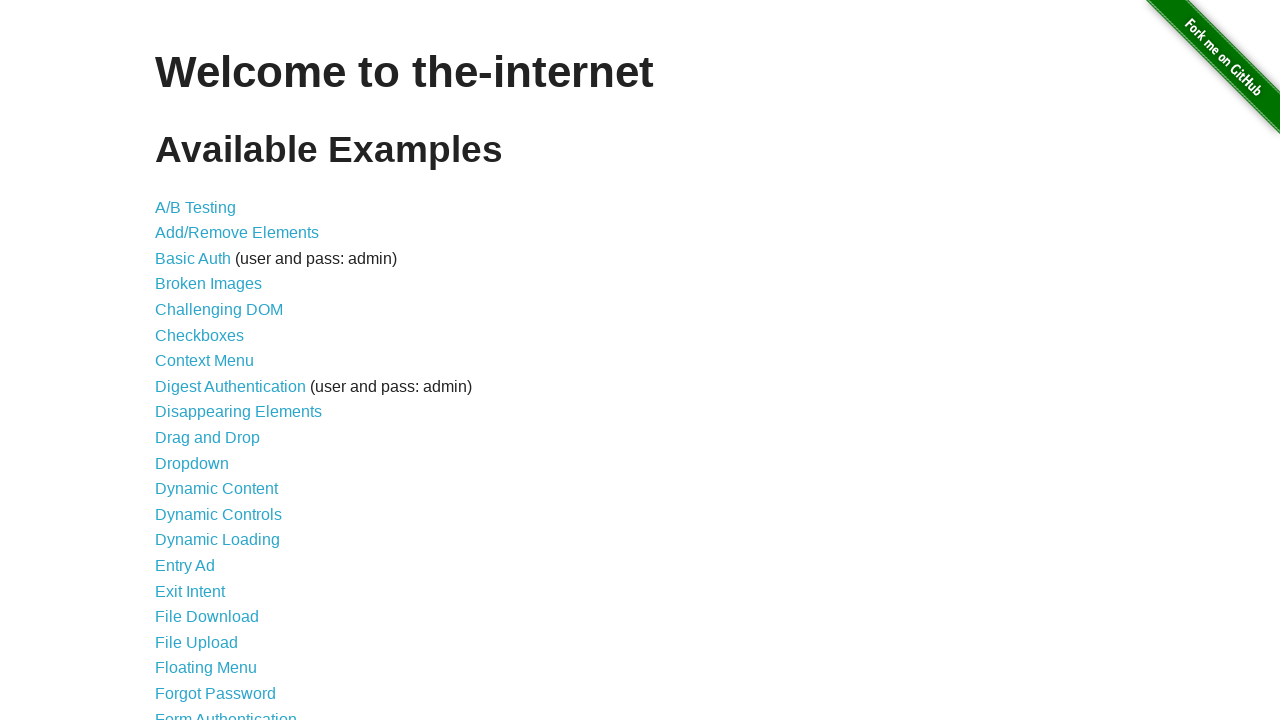

Clicked on Form Authentication link at (226, 712) on xpath=//a[text()='Form Authentication']
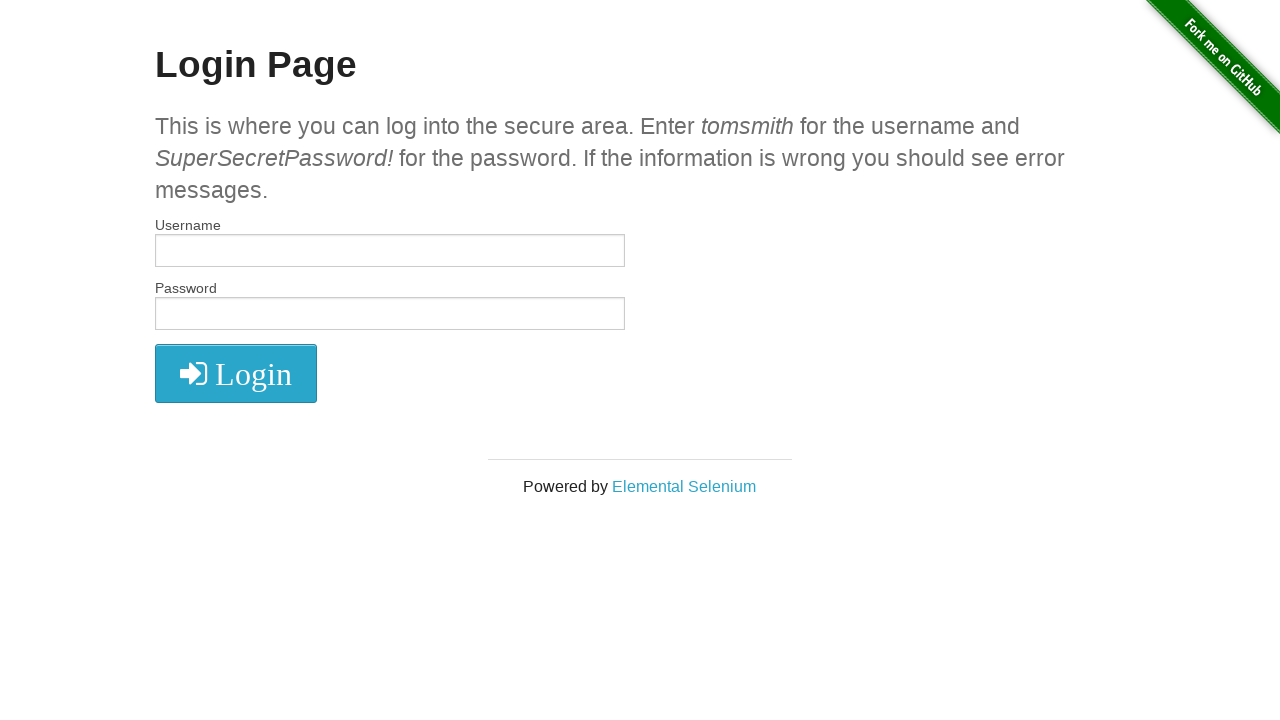

Login form labels loaded
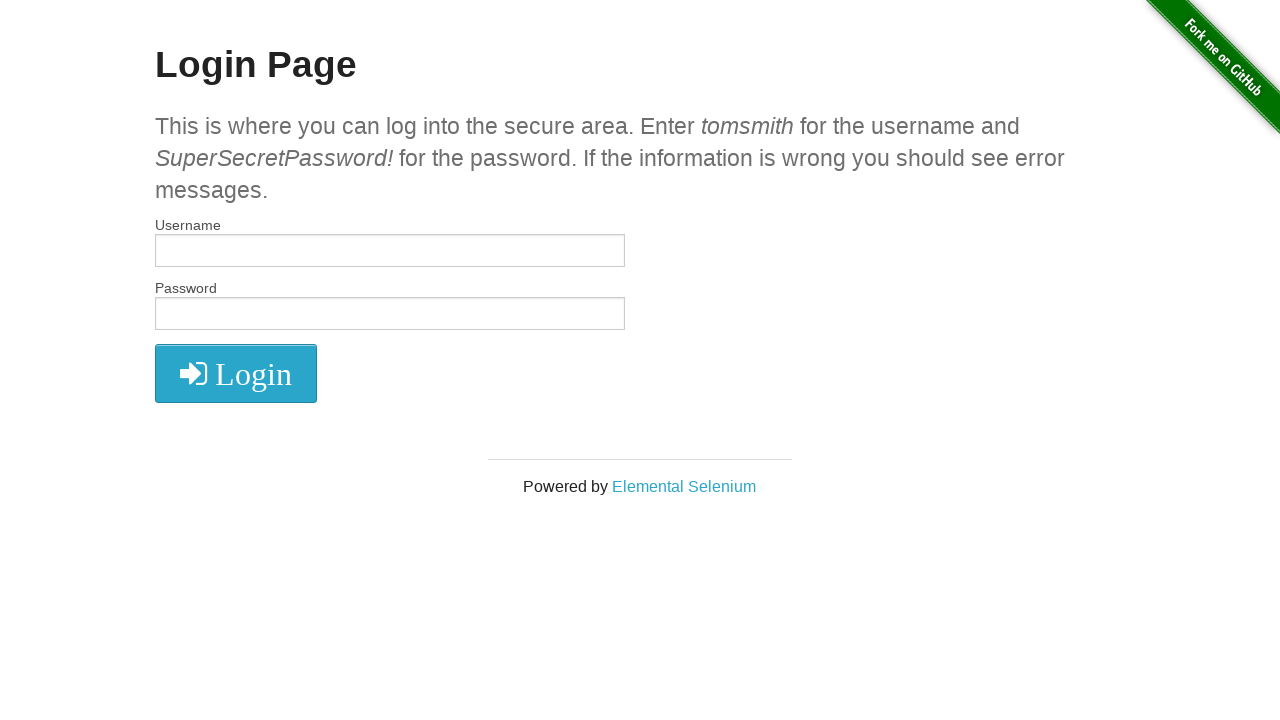

Retrieved all label elements from the login form
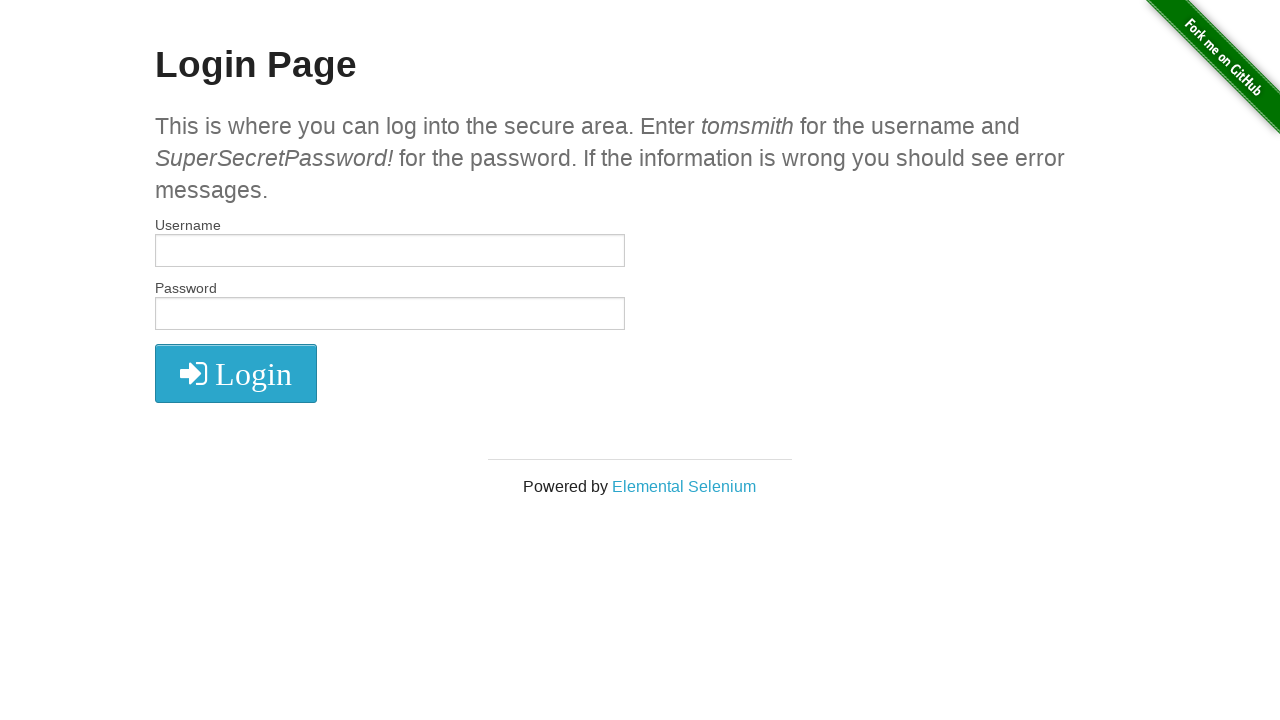

Extracted text content from all labels
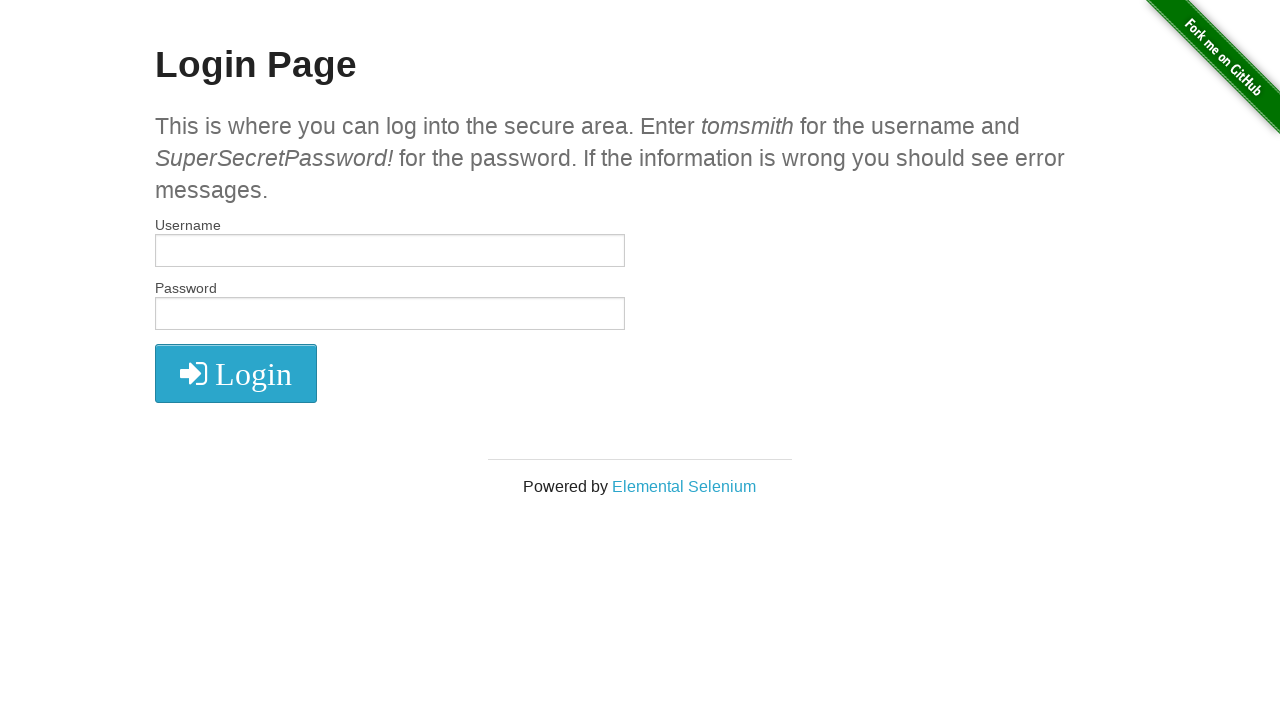

Verified Username label is present
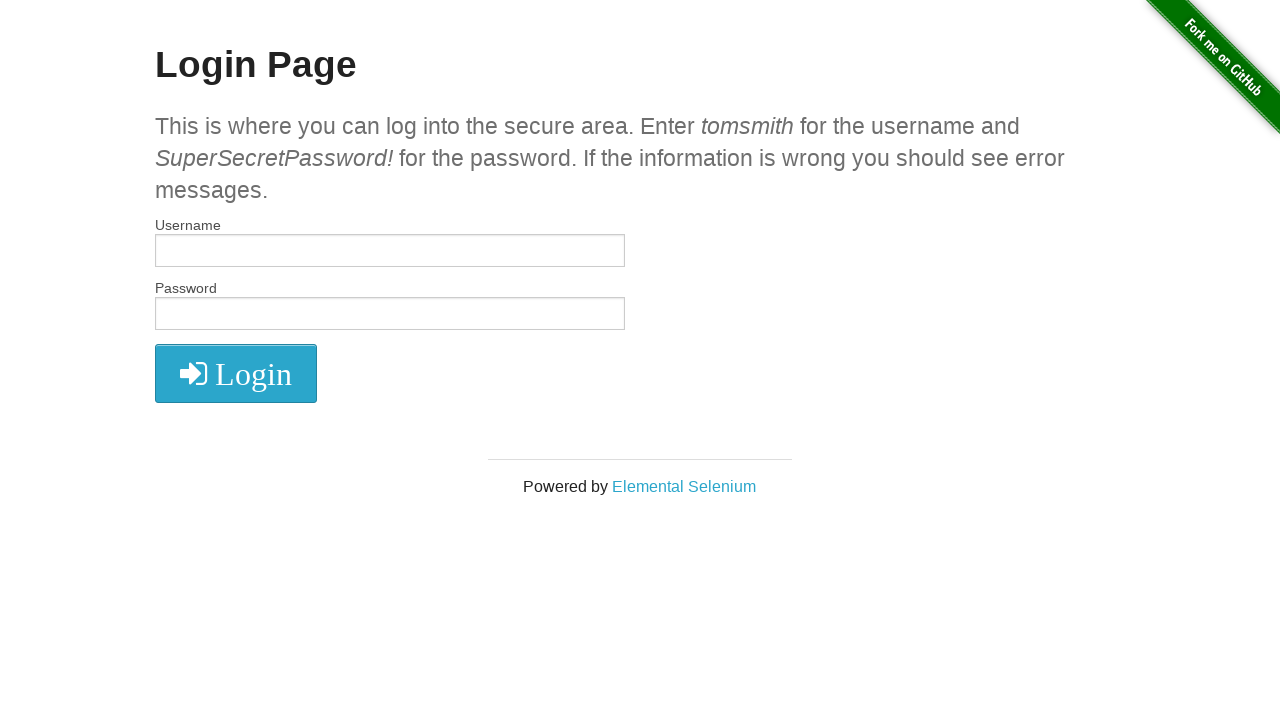

Verified Password label is present
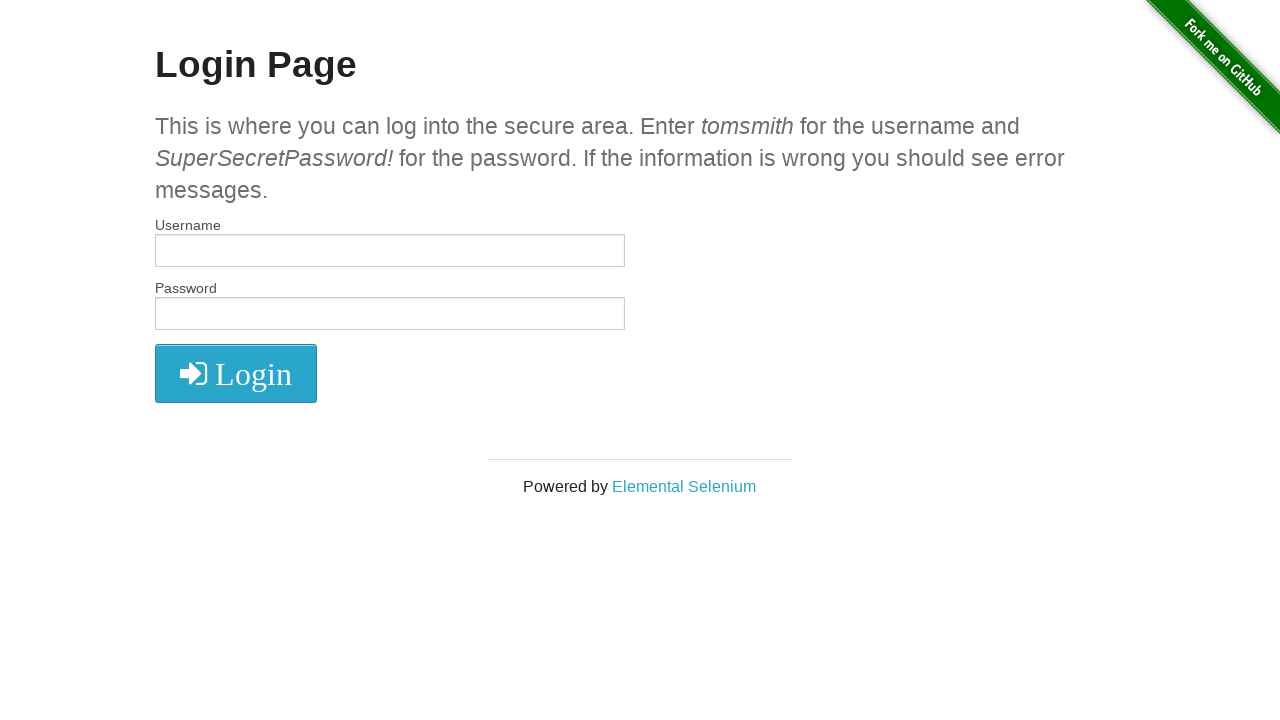

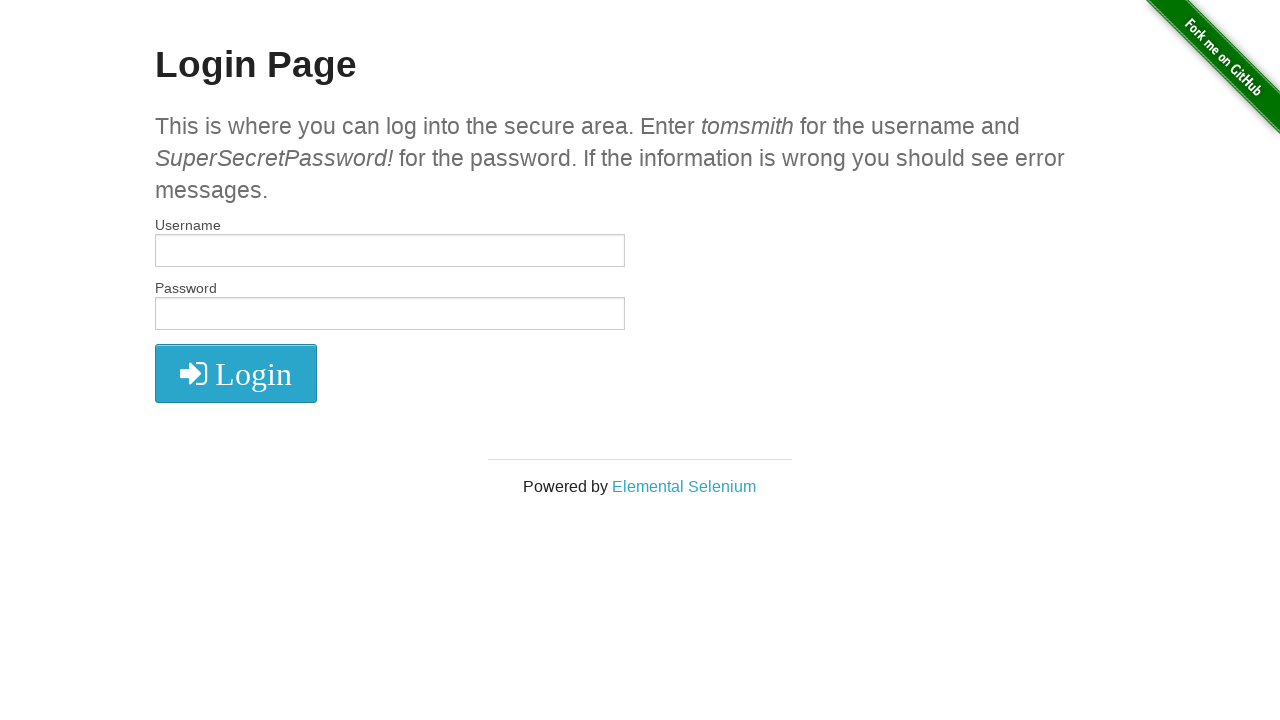